Tests slider interaction by dragging the slider element and verifying the value updates

Starting URL: https://practice-automation.com/slider/

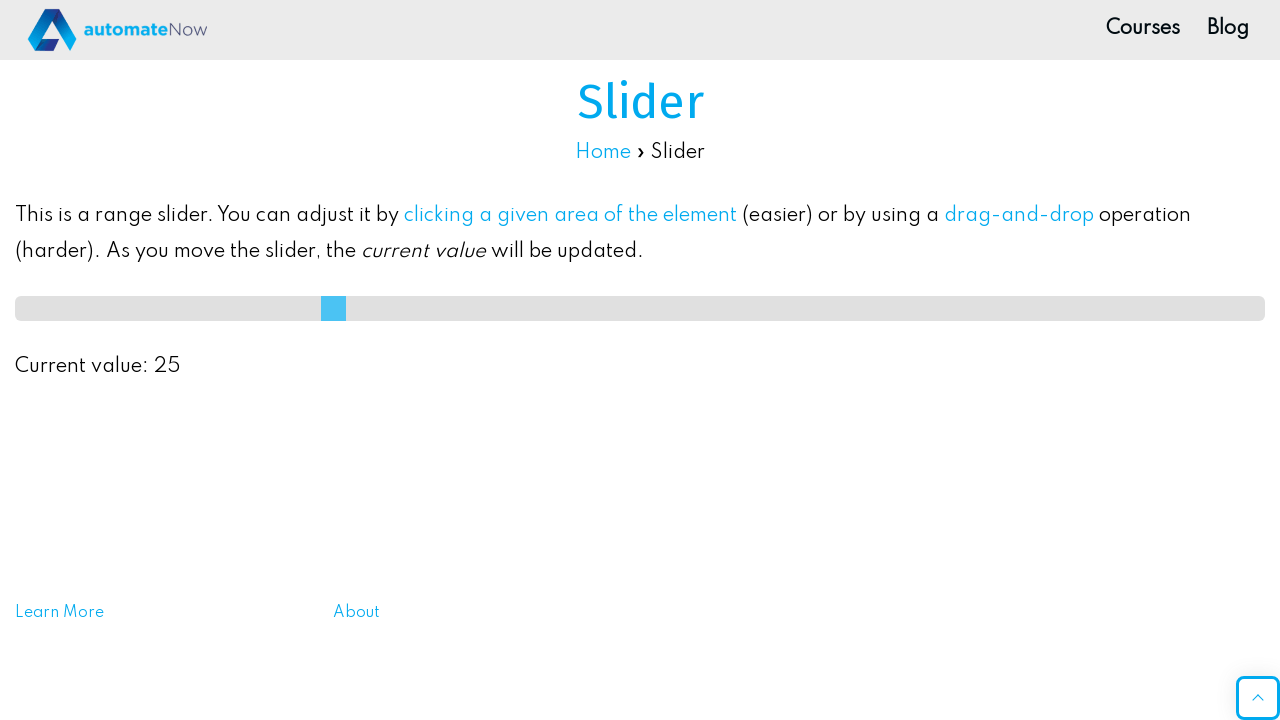

Navigated to slider practice page
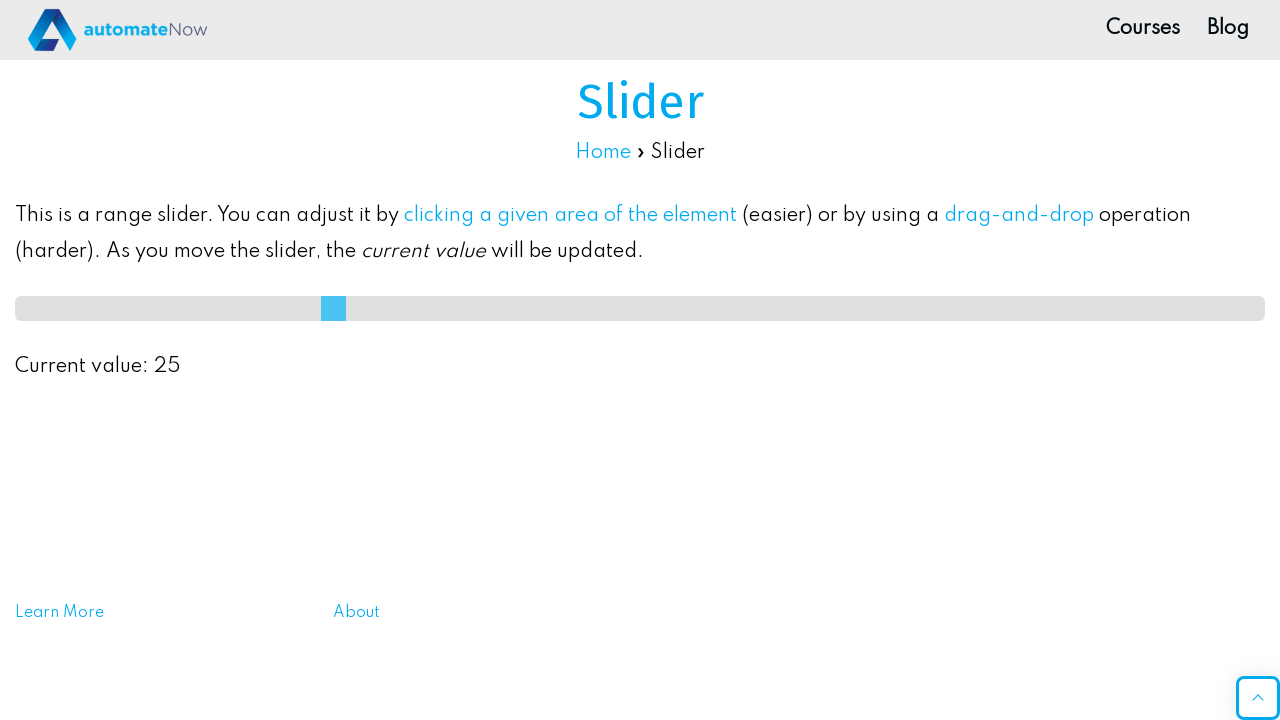

Located slider element
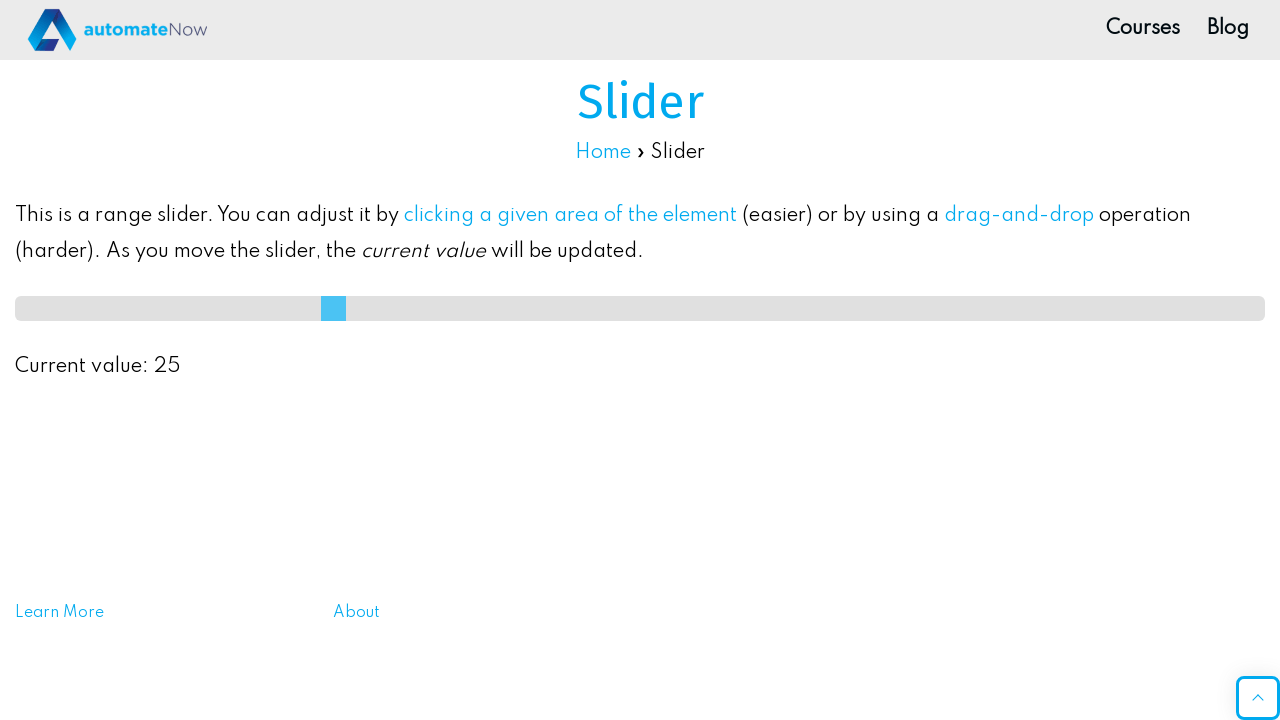

Retrieved slider bounding box
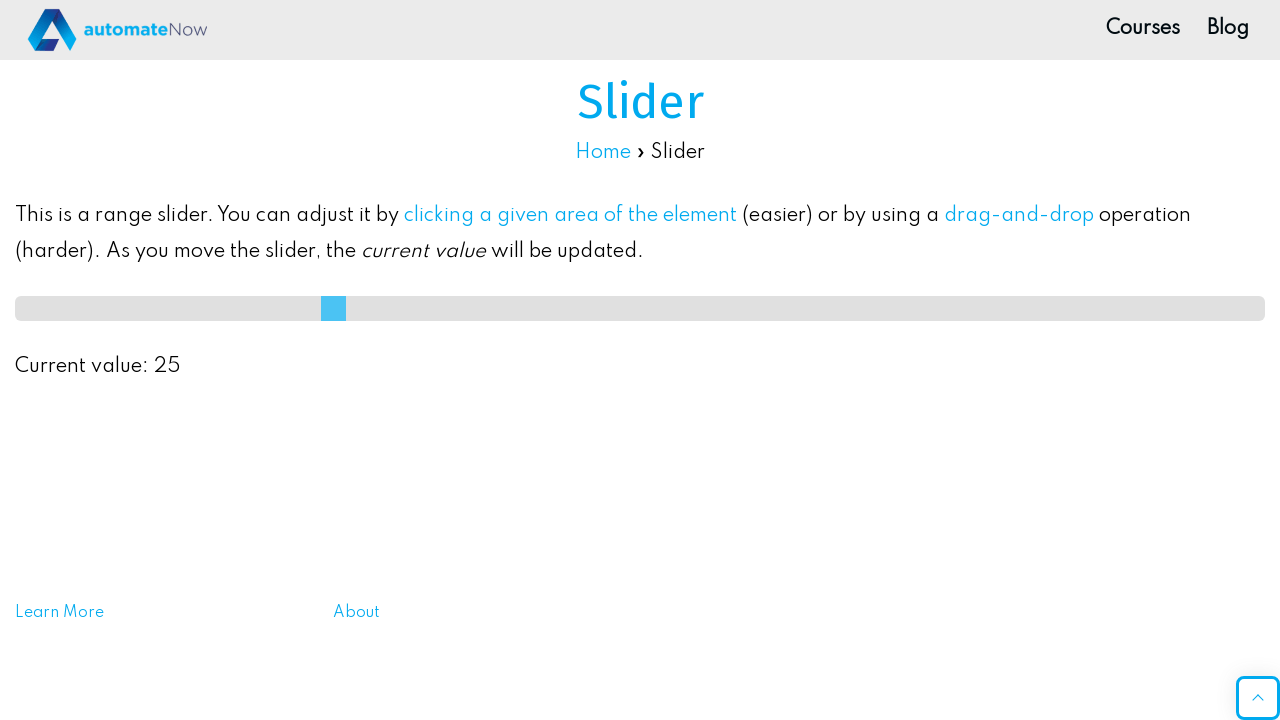

Moved mouse to center of slider at (640, 308)
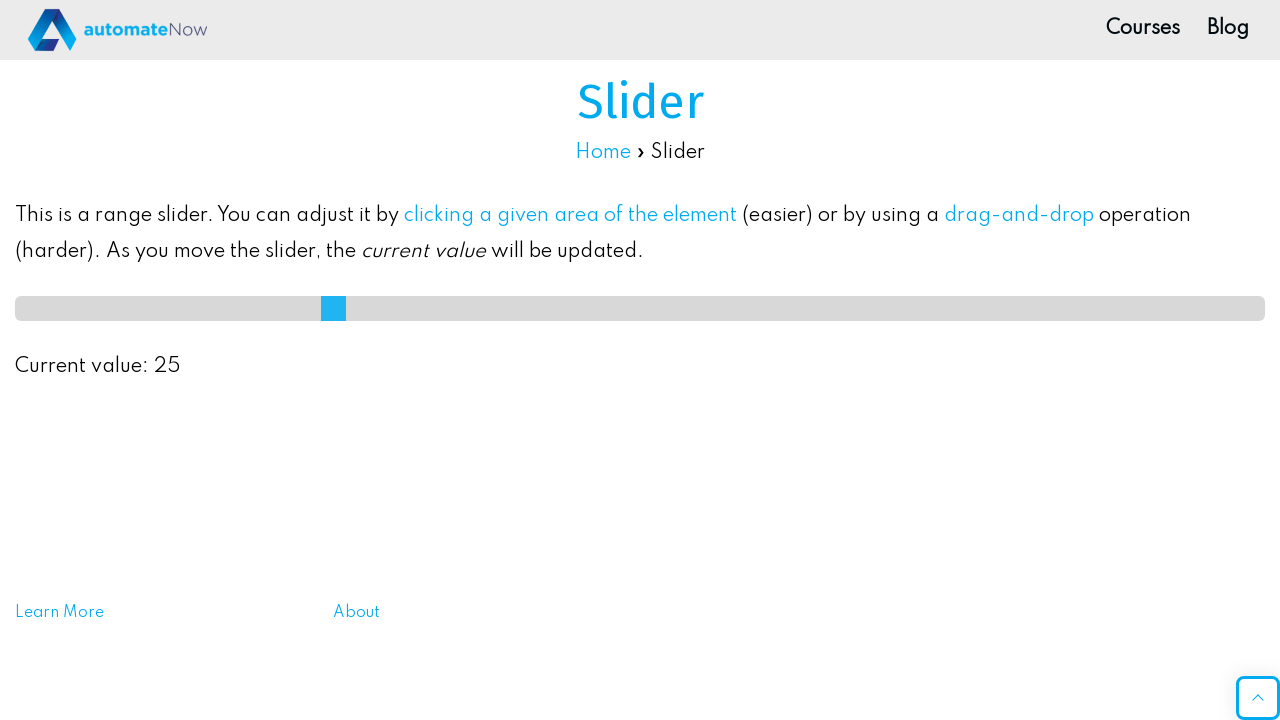

Pressed mouse button down on slider at (640, 308)
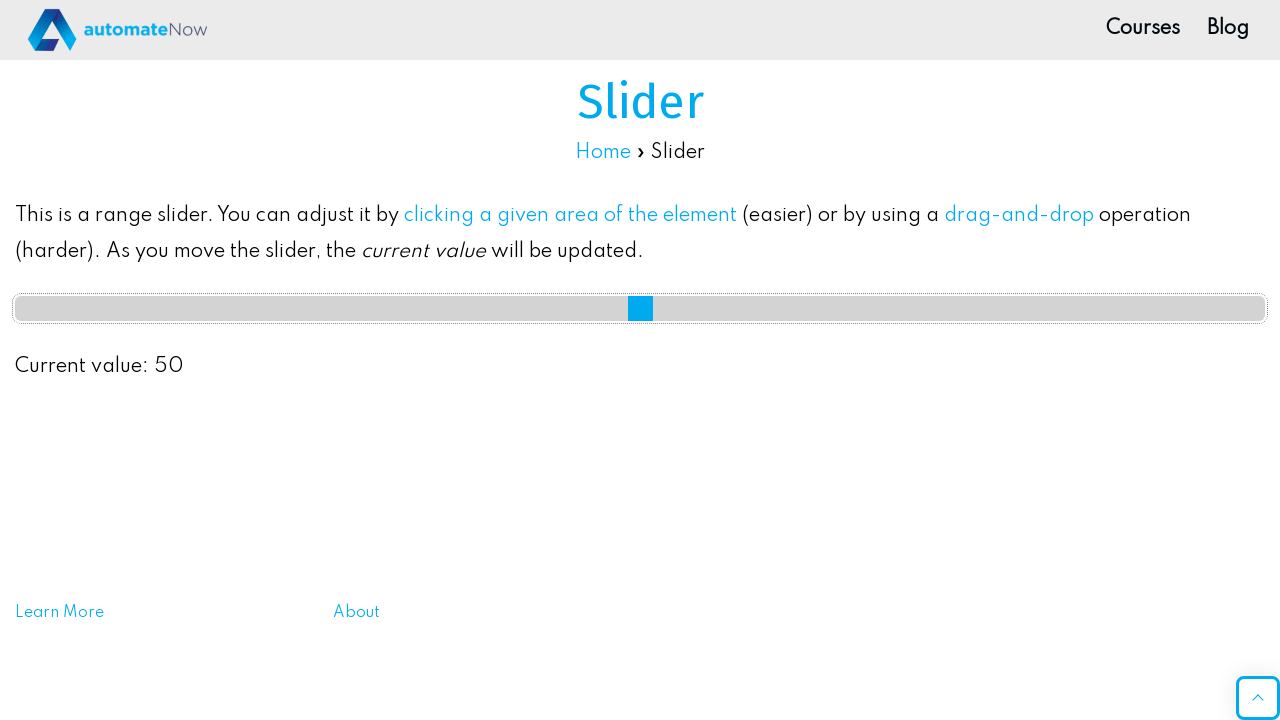

Dragged slider 50 pixels to the right at (690, 308)
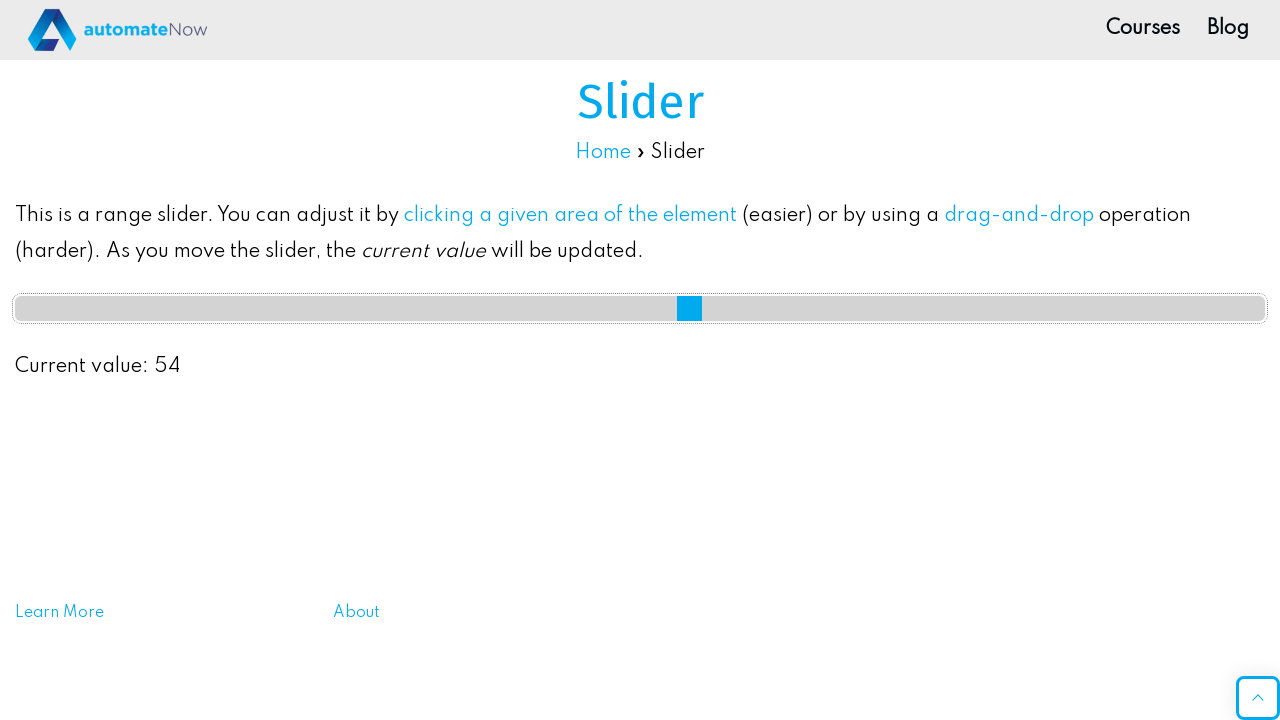

Released mouse button to complete slider drag at (690, 308)
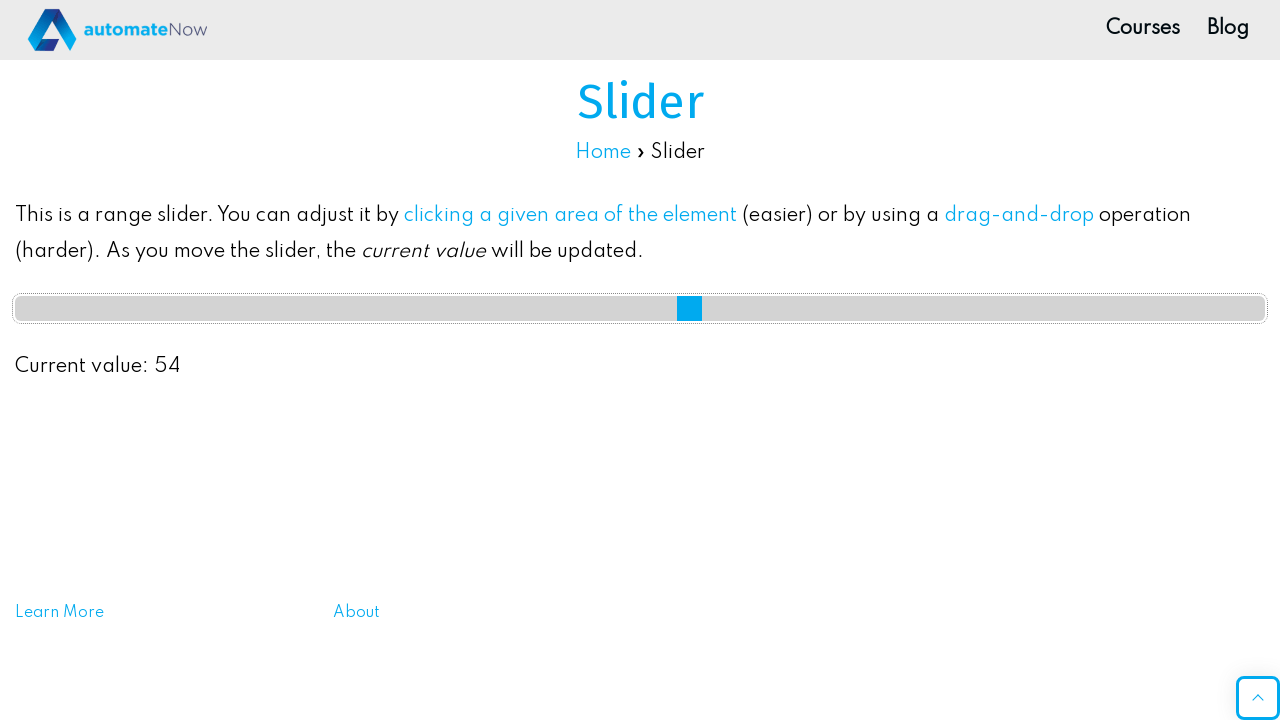

Retrieved slider value text
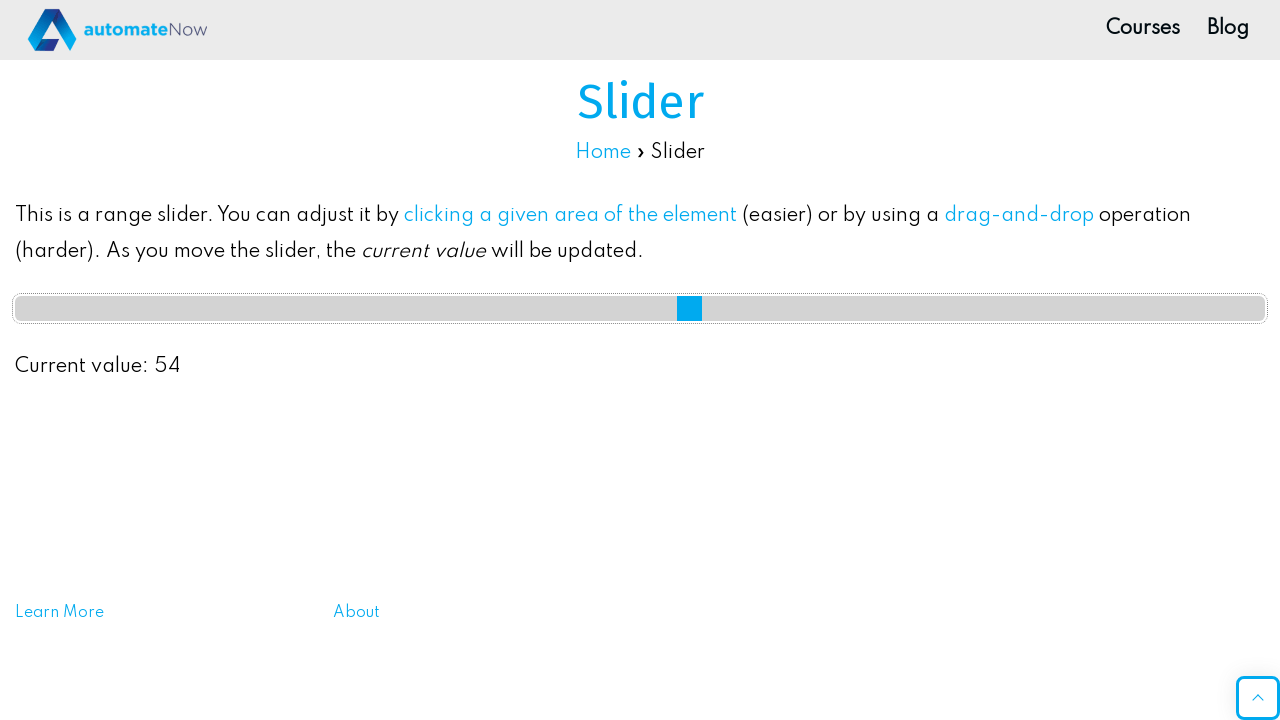

Verified slider value was updated successfully
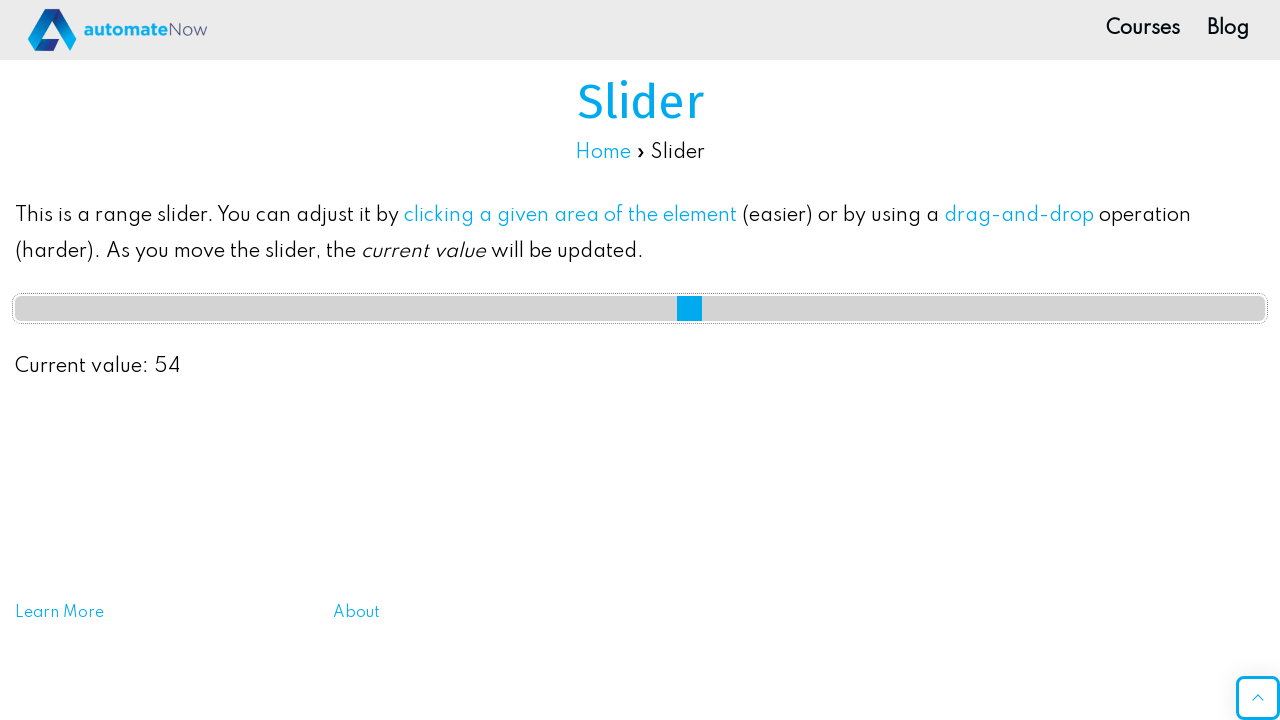

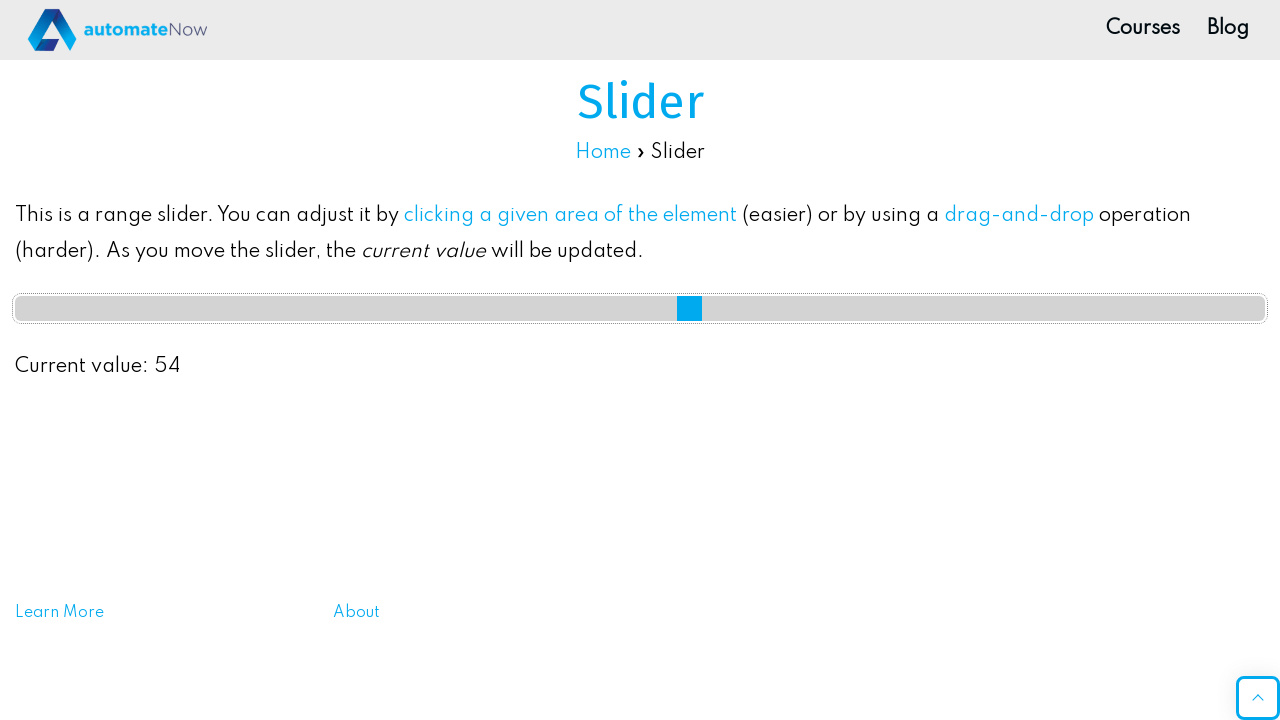